Tests a registration form by filling in first name, last name, and email fields, then submitting the form and verifying the success message

Starting URL: http://suninjuly.github.io/registration1.html

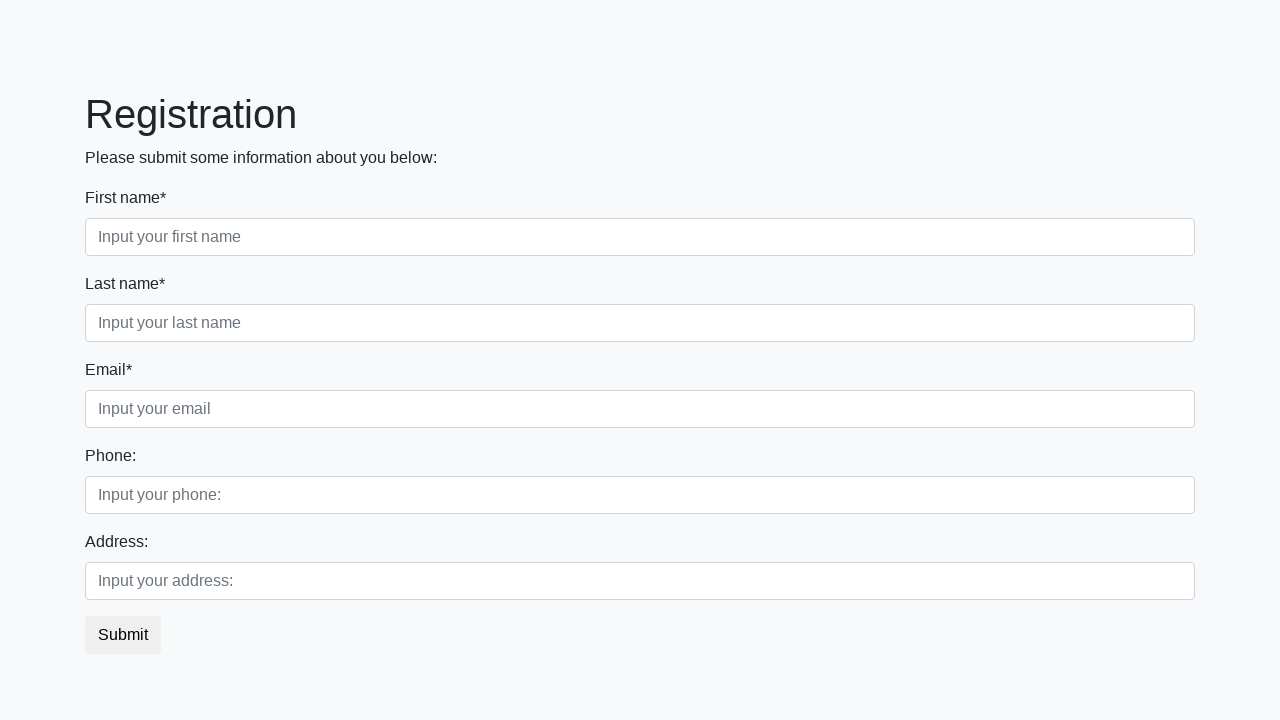

Filled first name field with 'Sergey' on //input[contains(@placeholder, 'first name')]
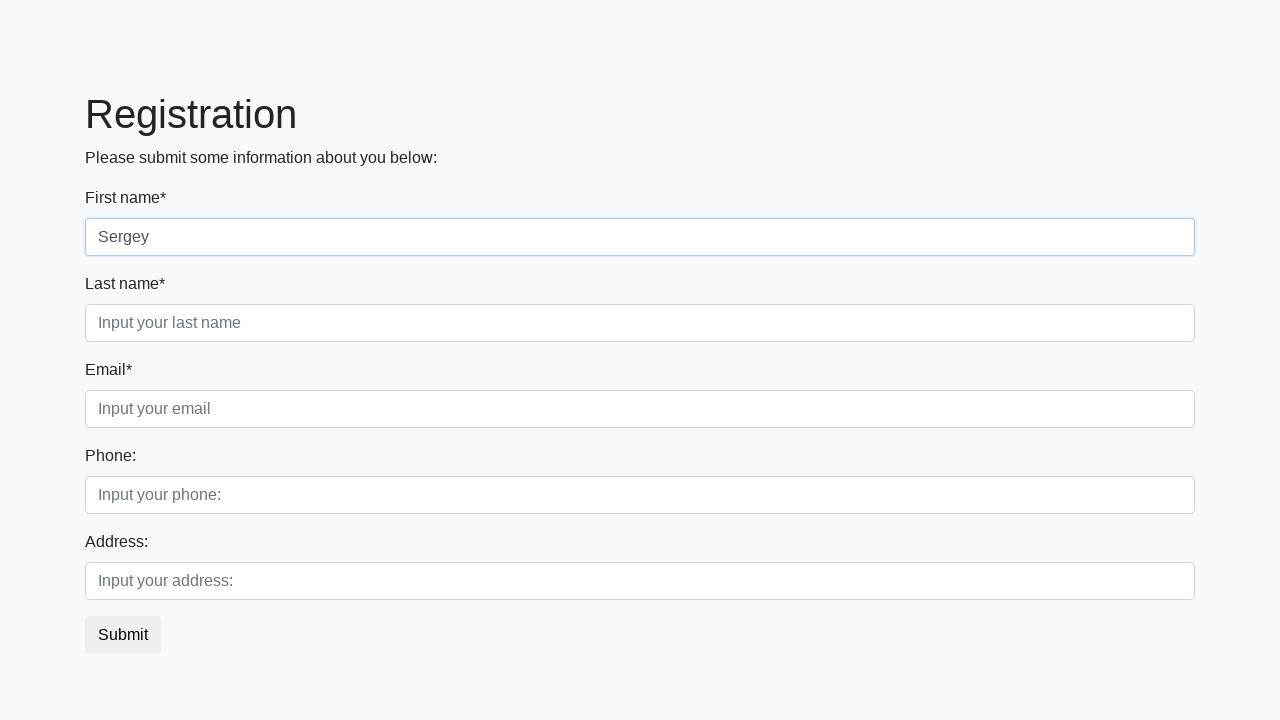

Filled last name field with 'Konoplev' on //input[contains(@placeholder, 'last name')]
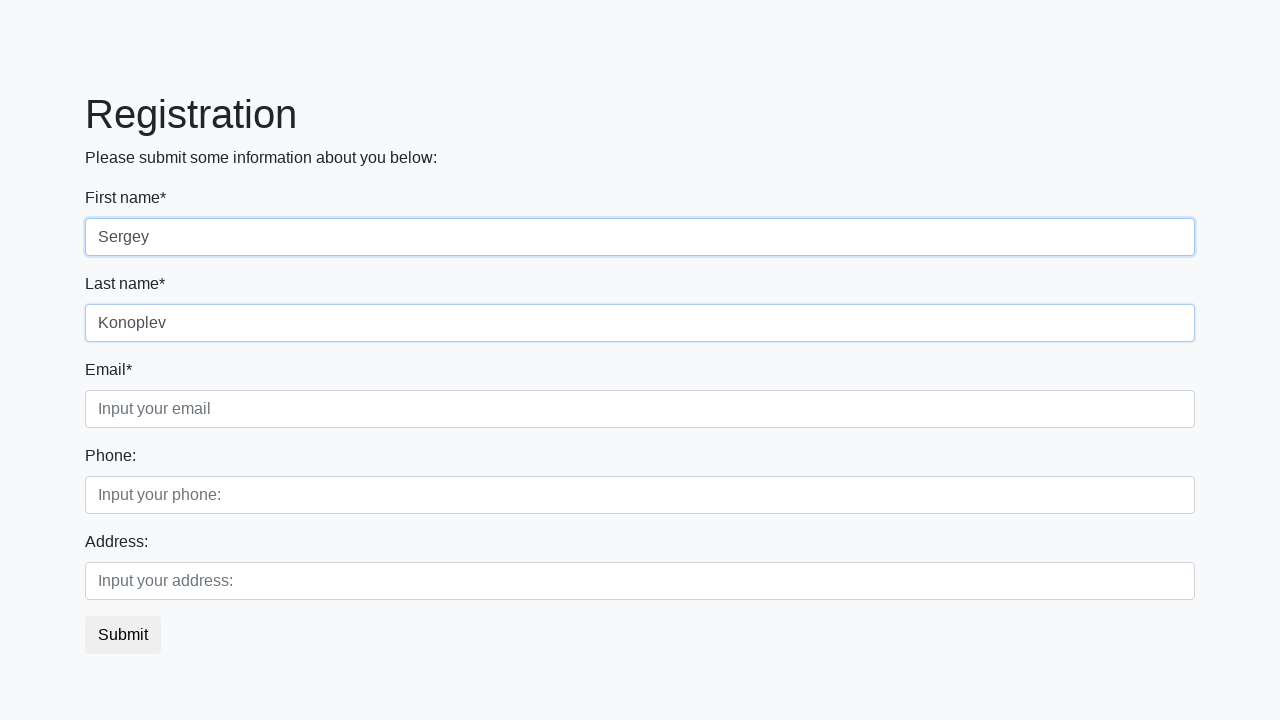

Filled email field with 'sergeyKonoplev@gmail.com' on //input[contains(@placeholder, 'email')]
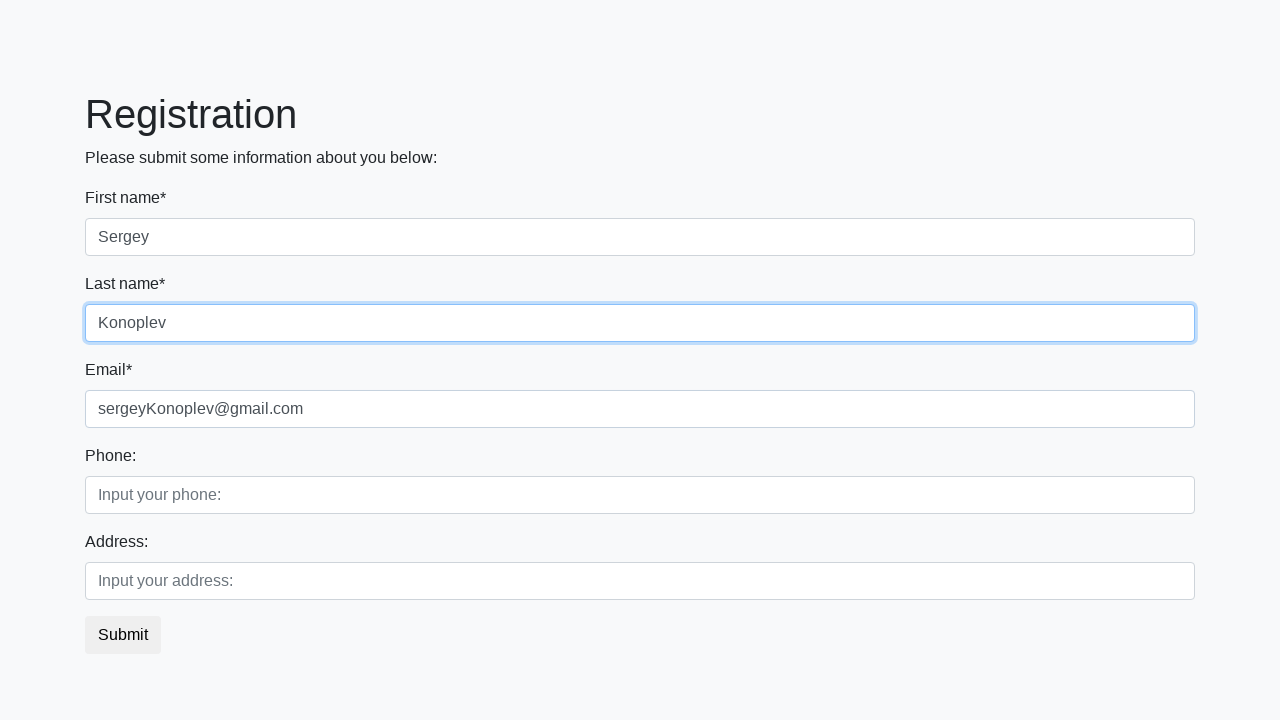

Clicked submit button to register at (123, 635) on xpath=//button[@type='submit']
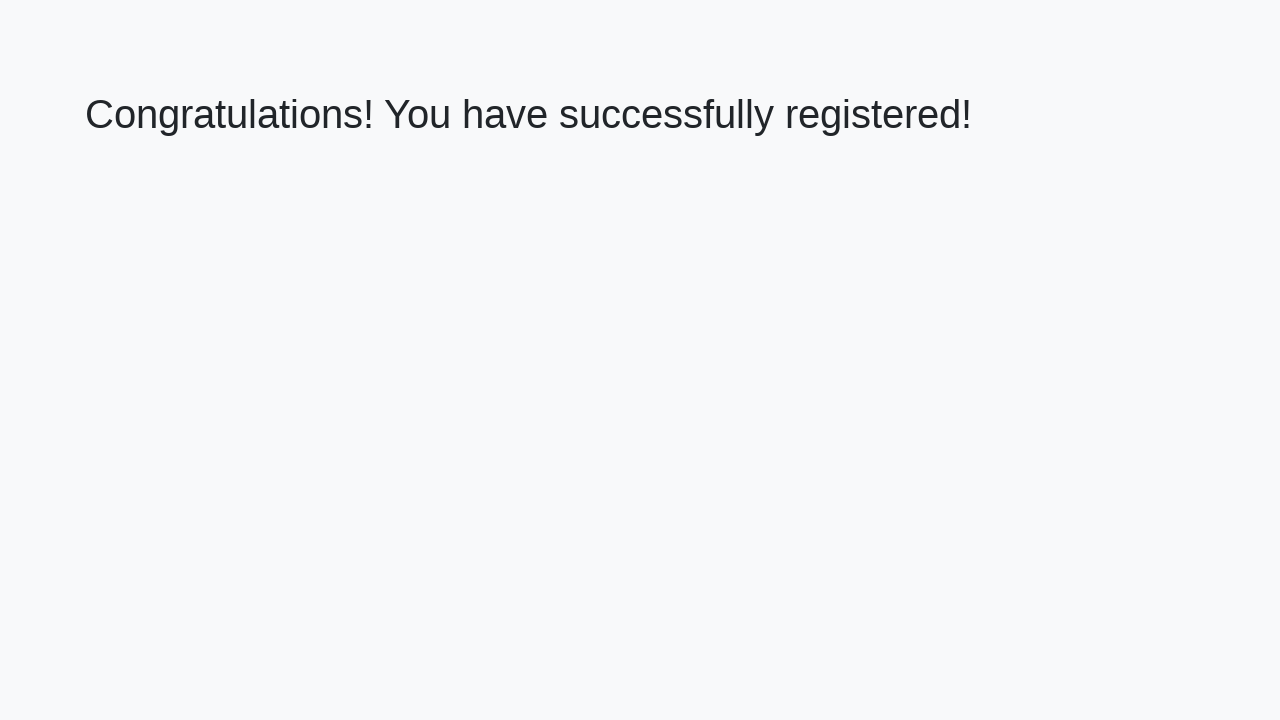

Success heading element loaded
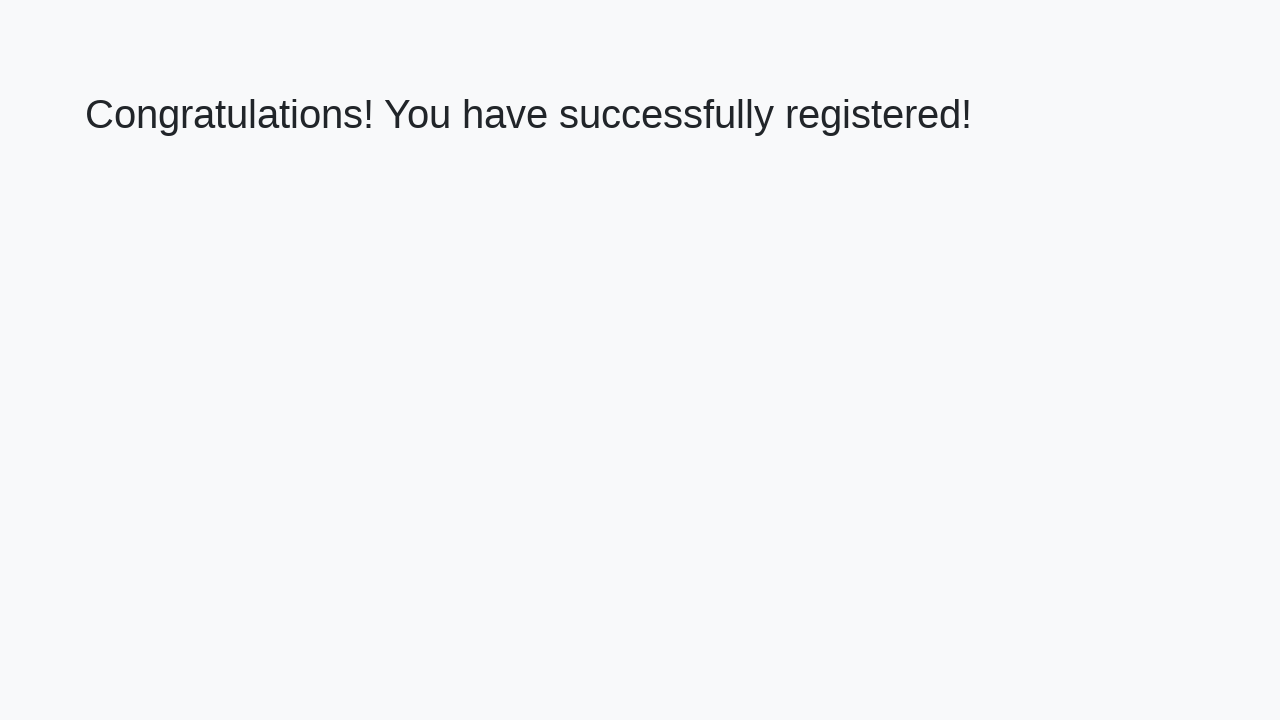

Verified success message: 'Congratulations! You have successfully registered!'
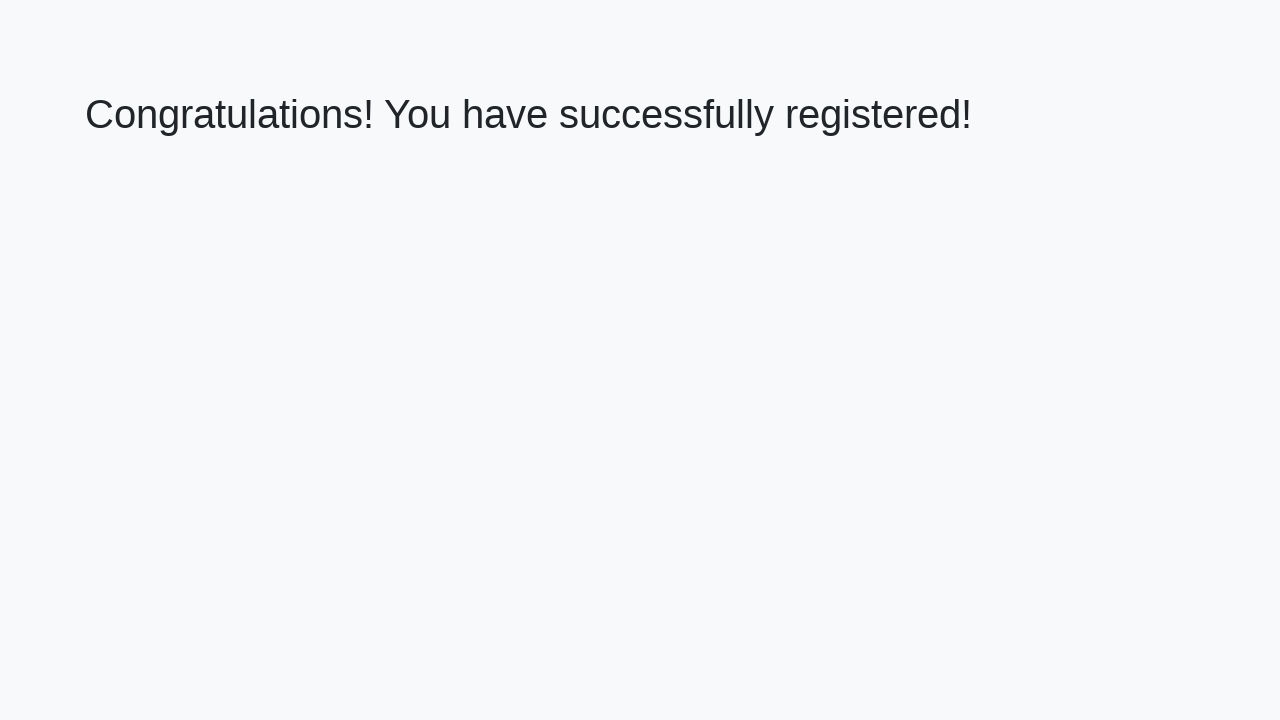

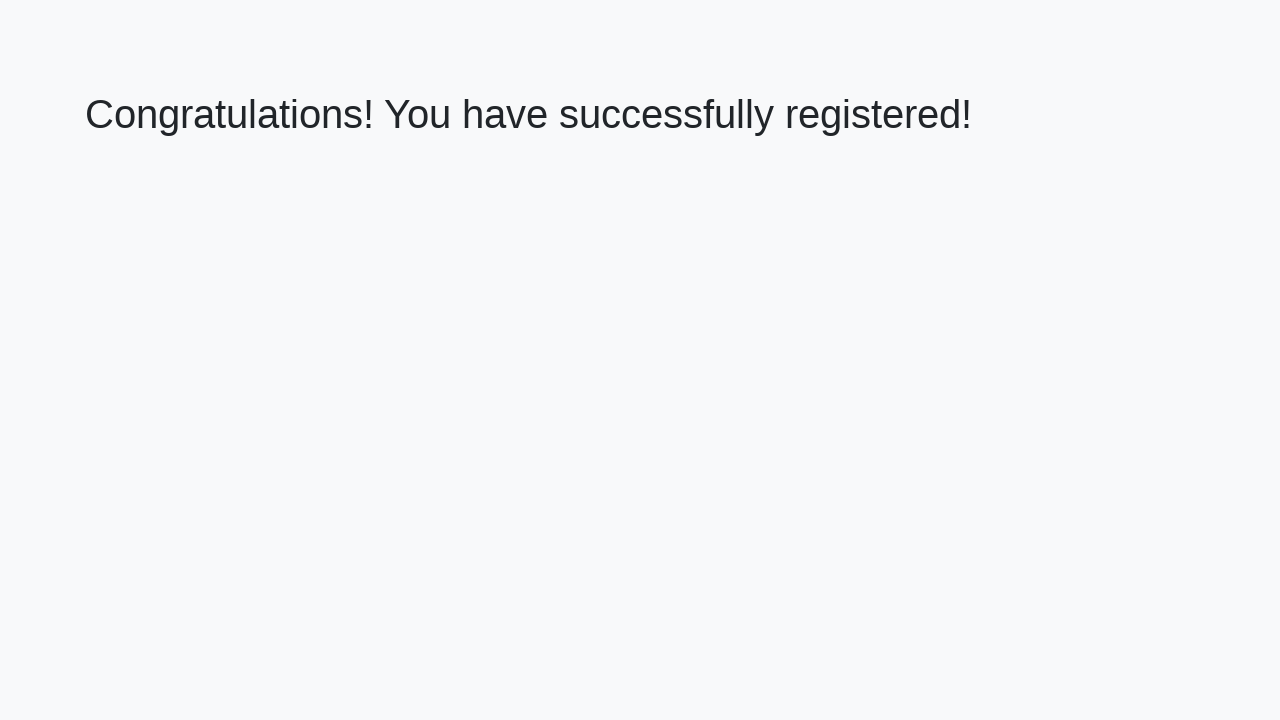